Navigates to Flipkart website, counts hyperlinks, manages browser cookies including reading, adding, and deleting cookies

Starting URL: http://www.flipkart.com

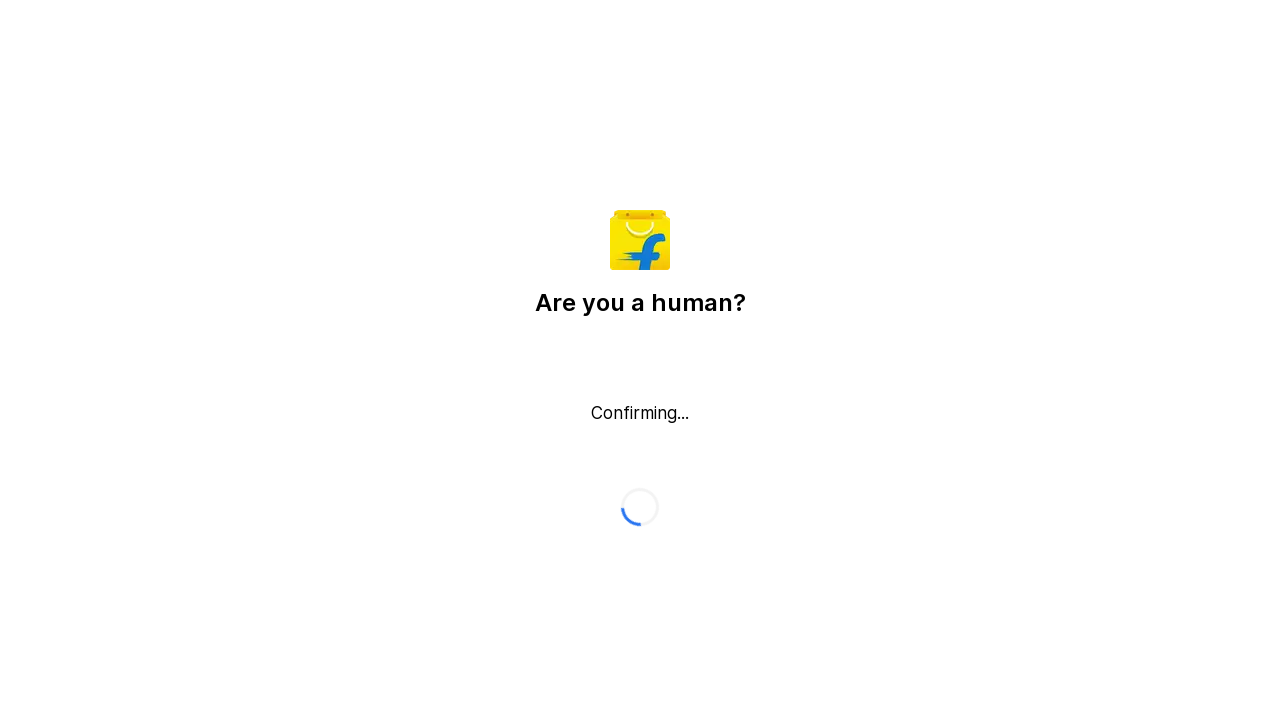

Located all hyperlinks on the page
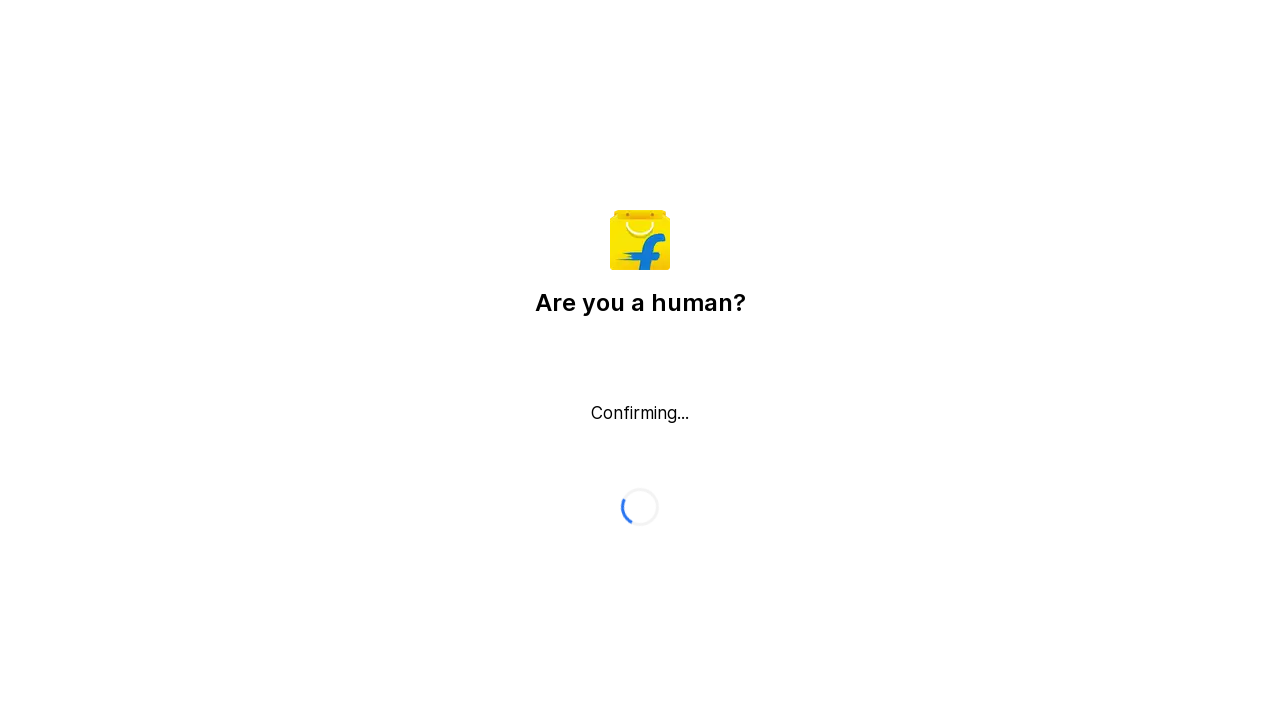

Counted 0 hyperlinks on the page
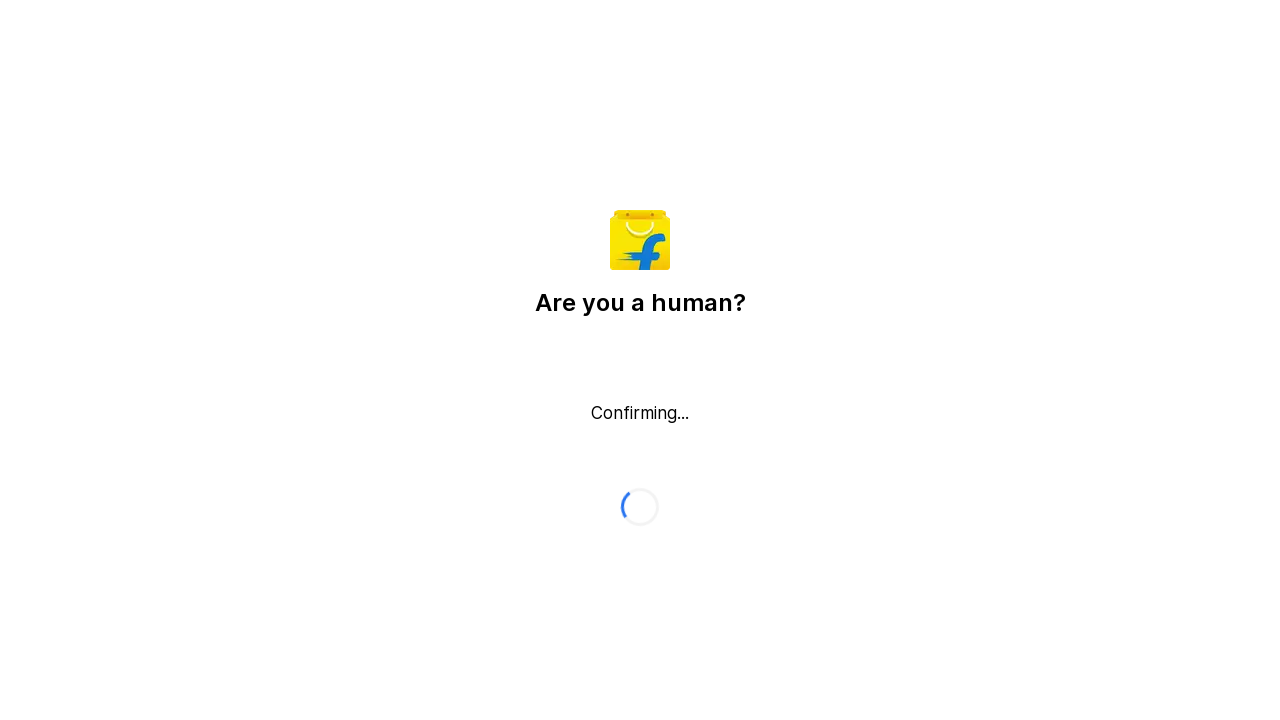

Retrieved all cookies from browser context
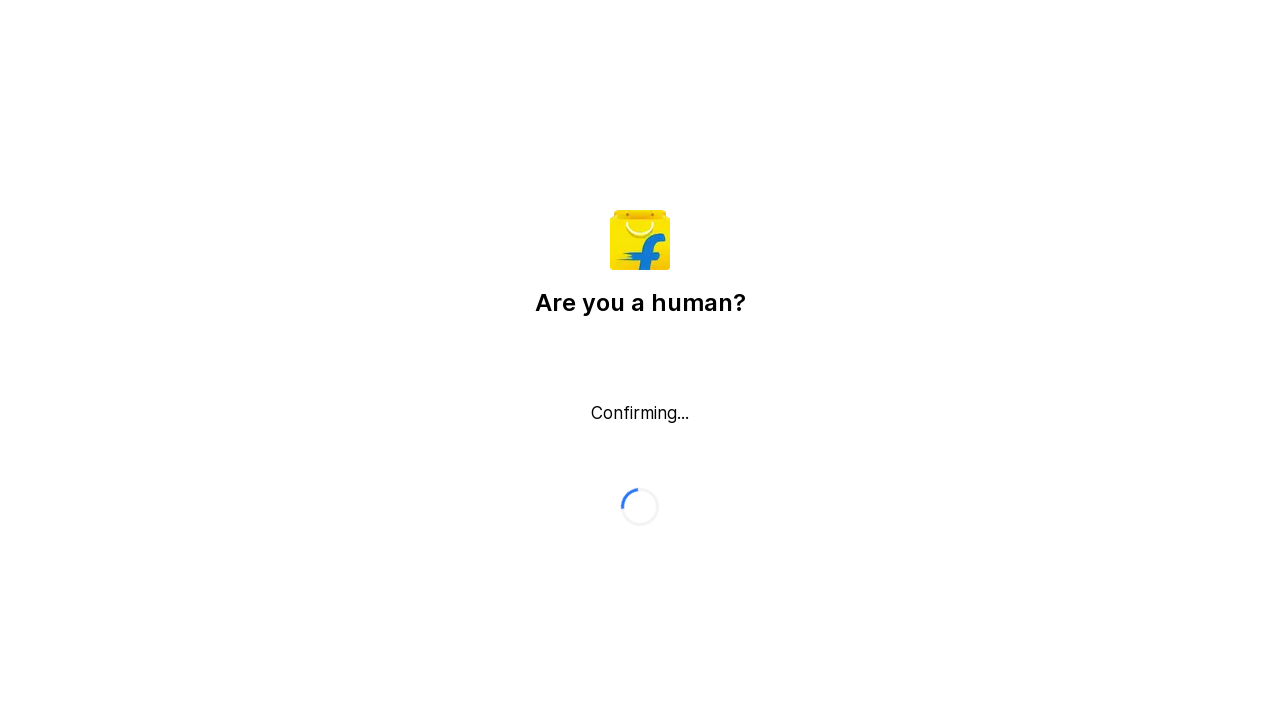

Found 0 cookies in browser context
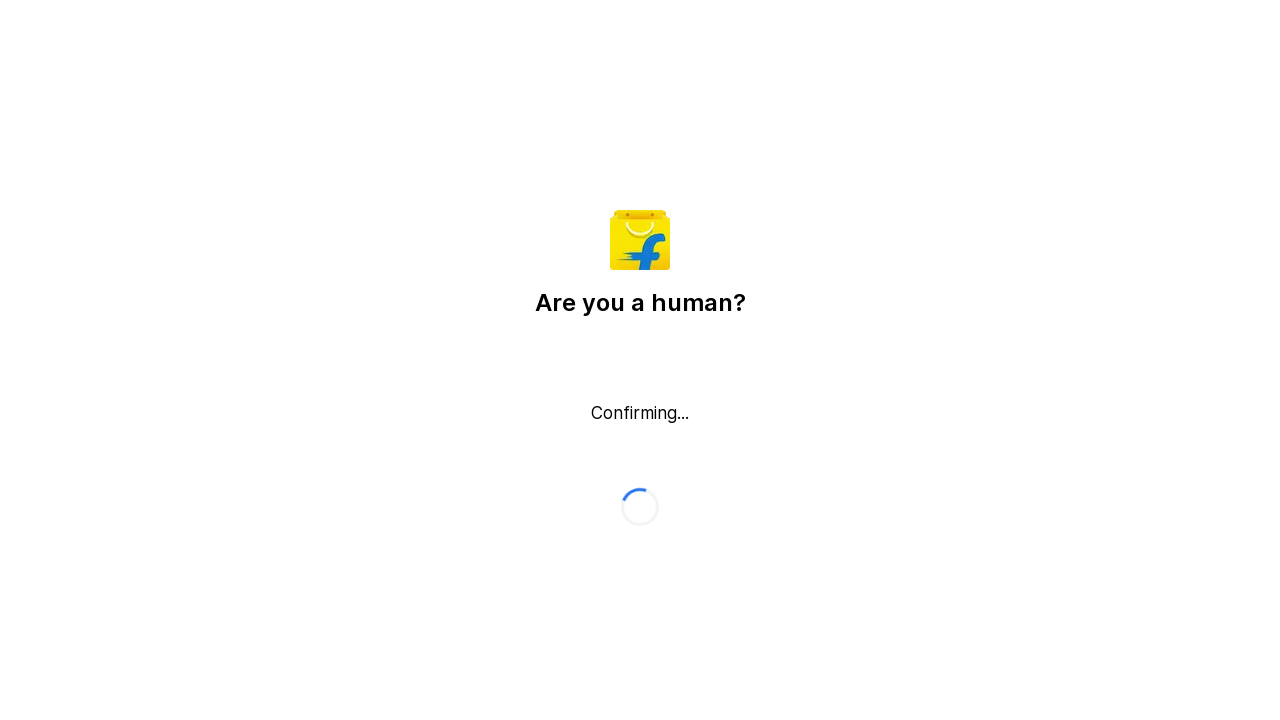

Displayed information about all cookies
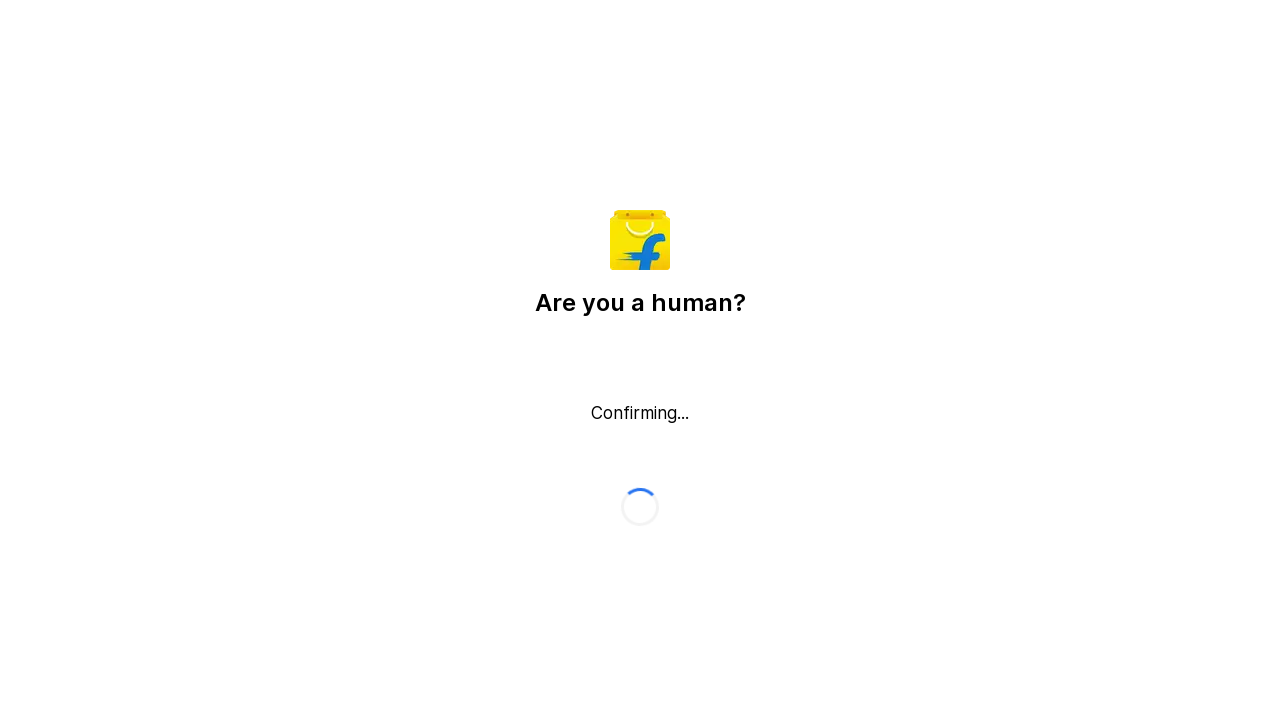

Filtered cookies to remove 'SN' cookie
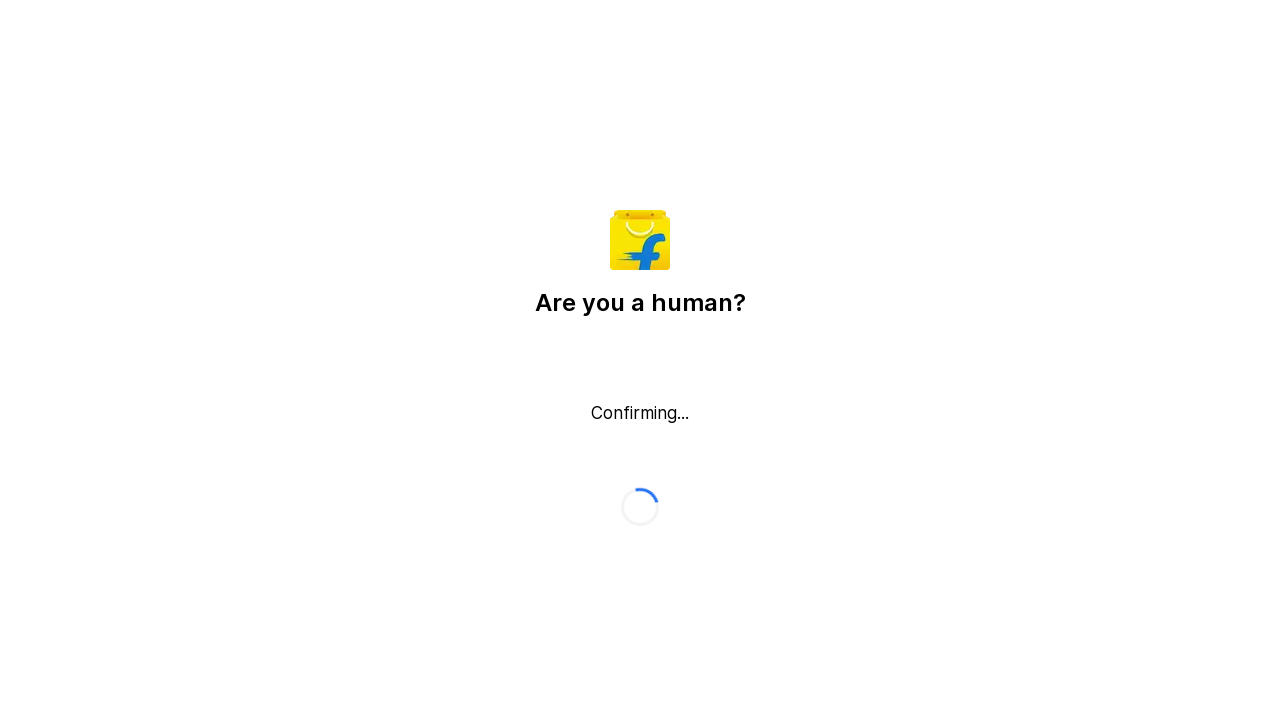

Cleared all cookies from browser context
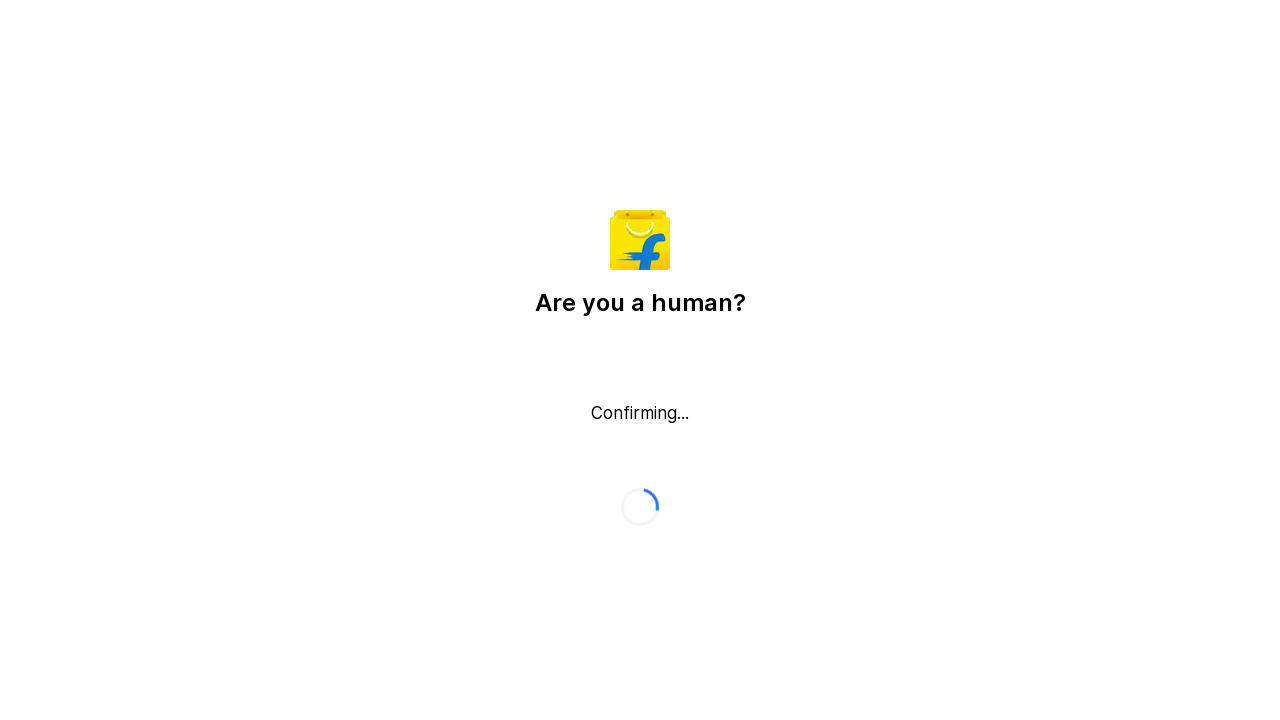

Re-added filtered cookies back to browser context
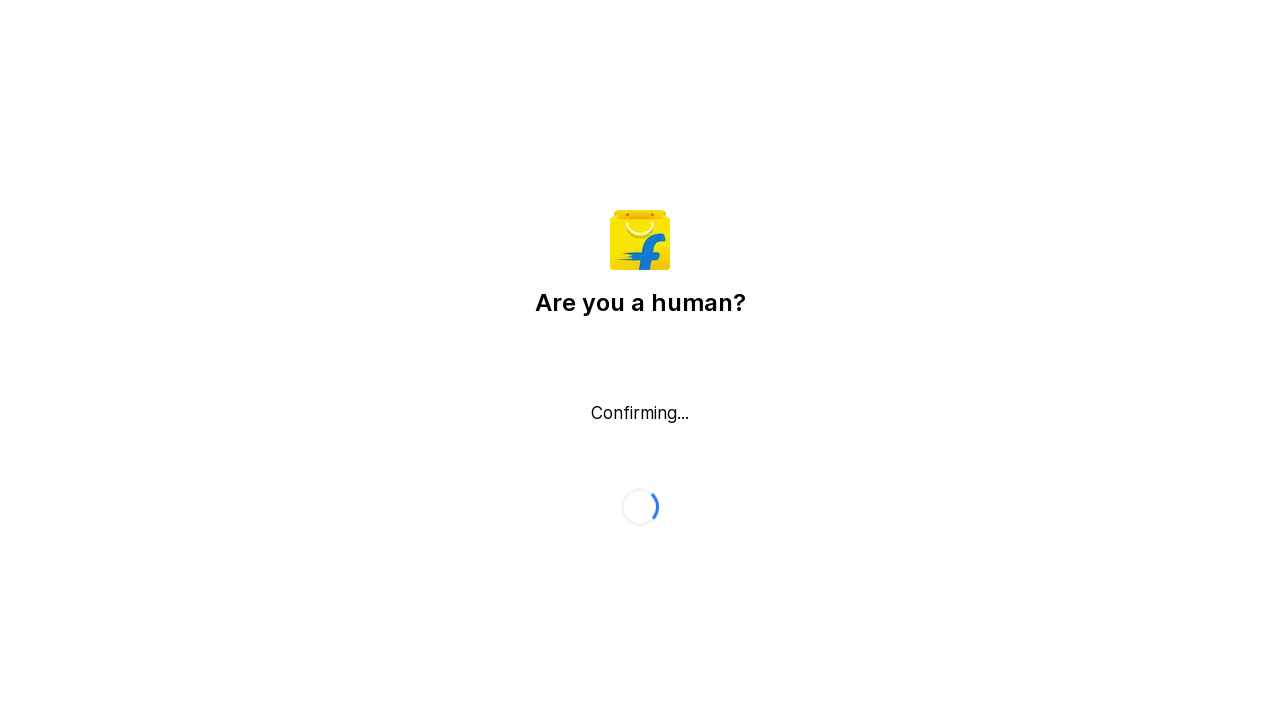

Added new cookie 'webname' with value 'Anup'
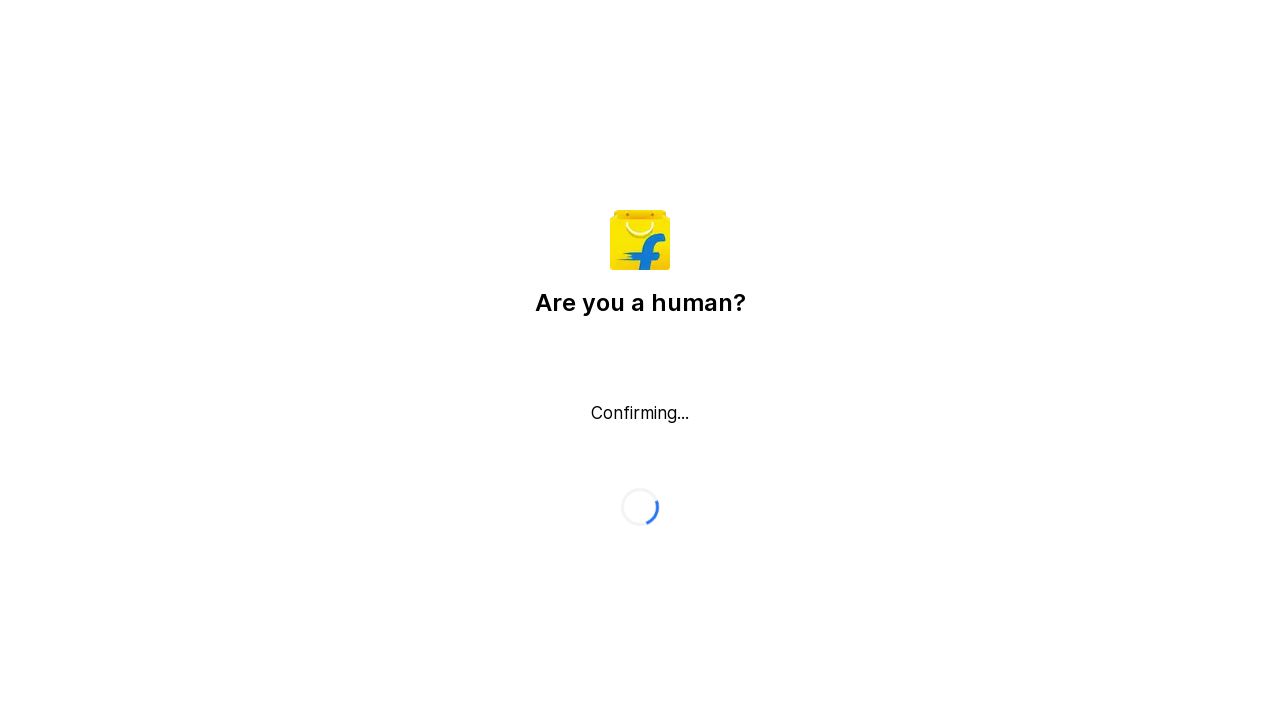

Retrieved all cookies from browser context
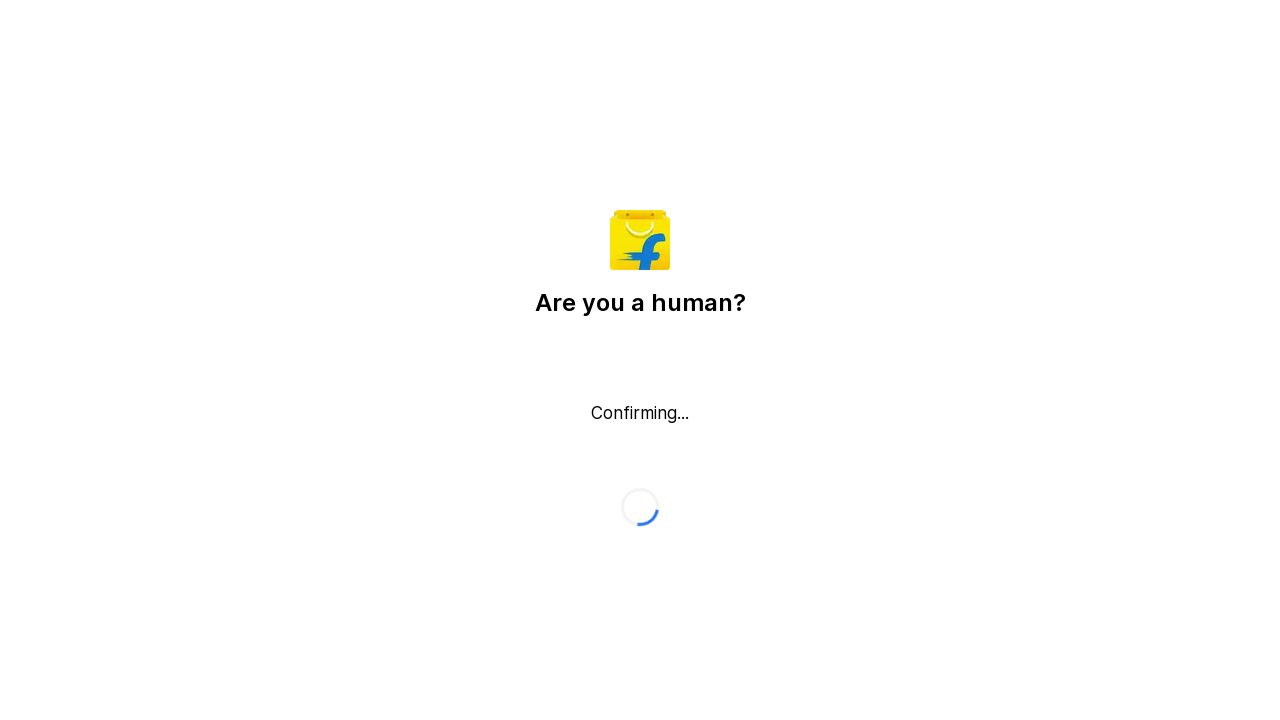

Searched for cookie with name 'S'
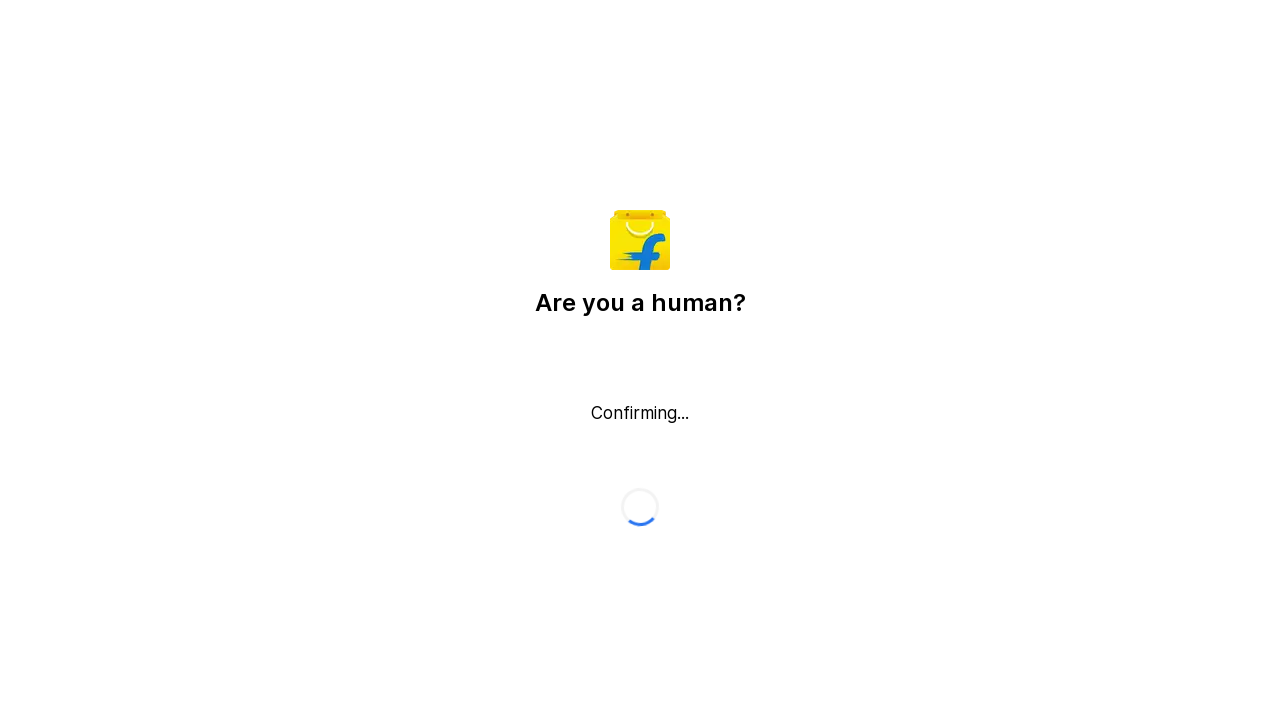

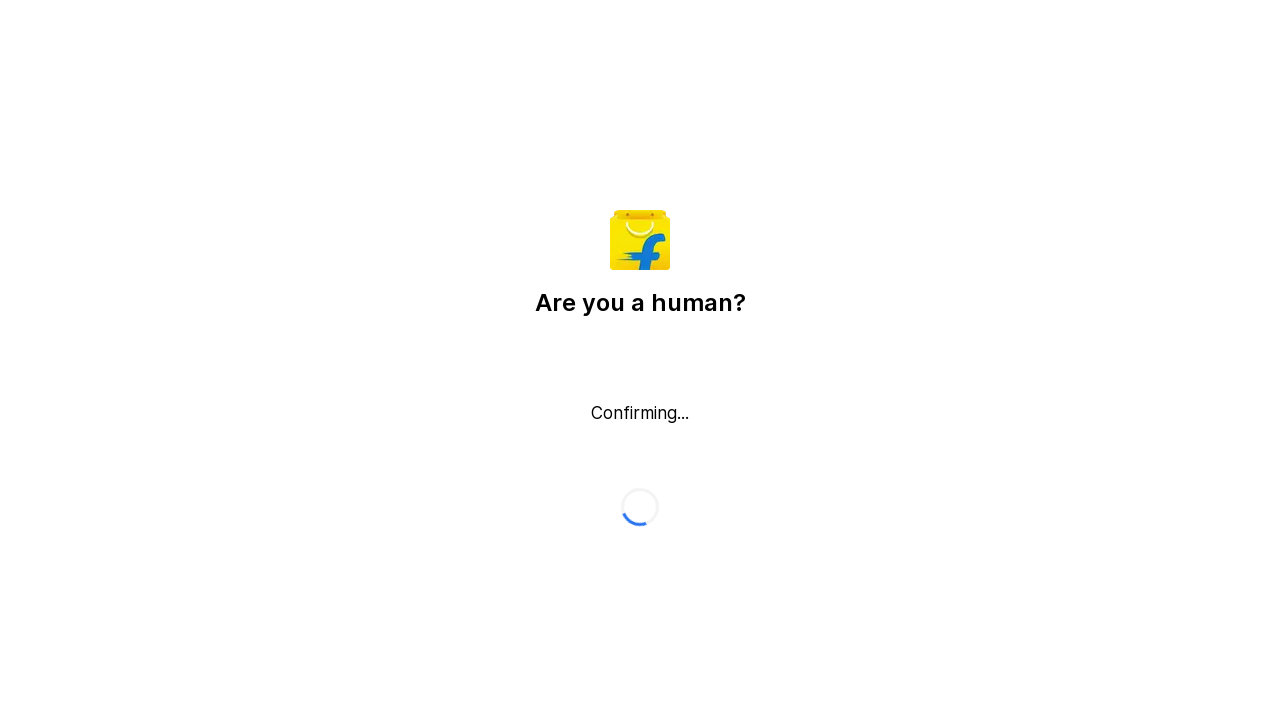